Navigates to the Udemy homepage. This is a minimal script that only opens the website without performing any additional actions.

Starting URL: https://www.udemy.com/

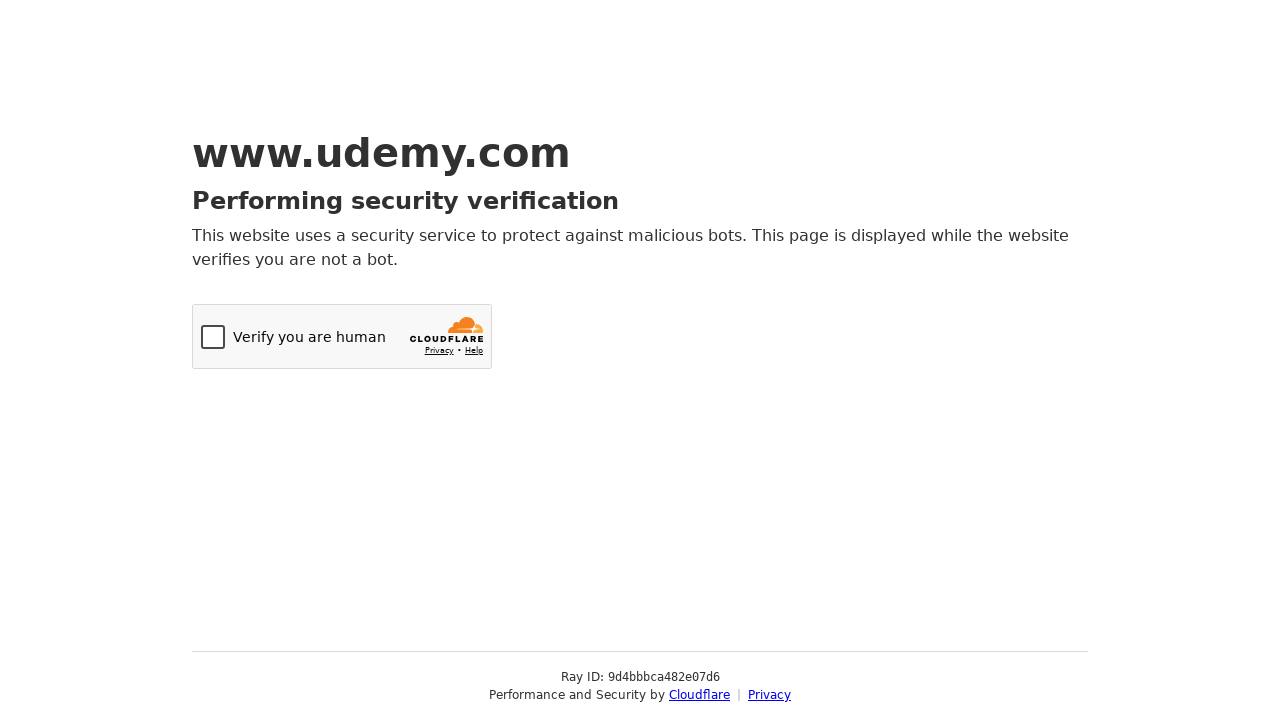

Navigated to Udemy homepage
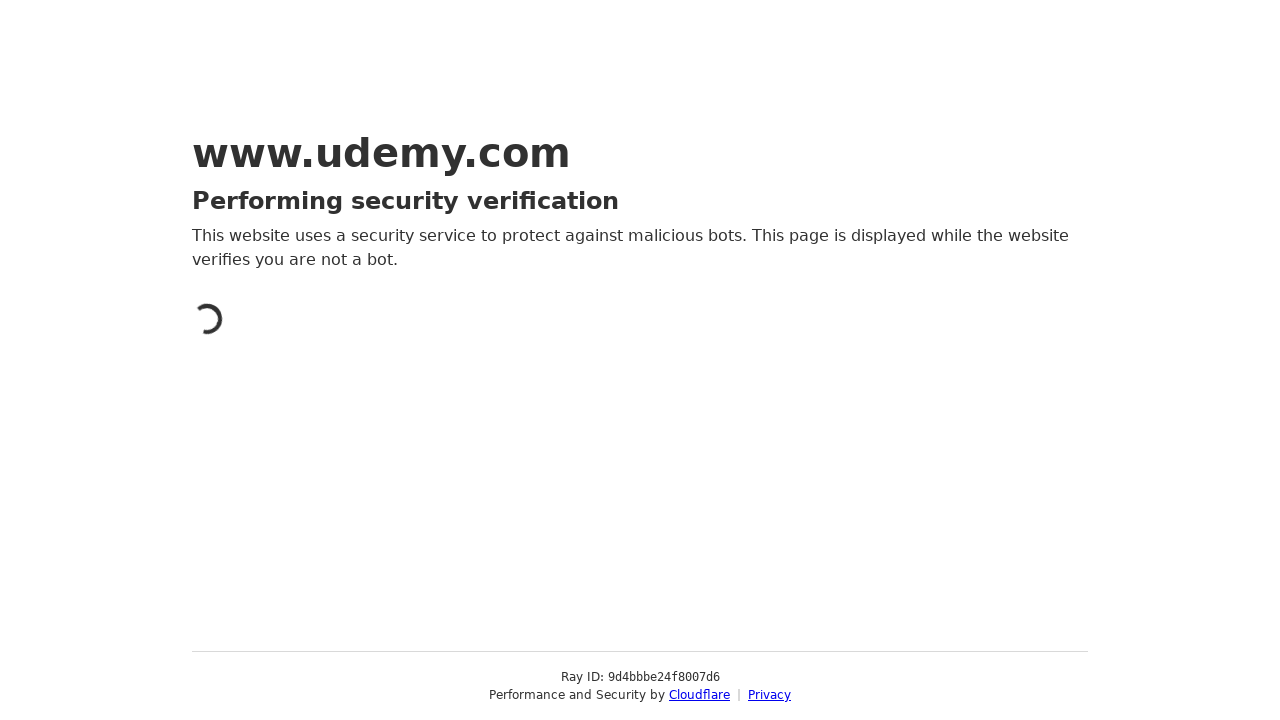

Waited for page to fully load (domcontentloaded)
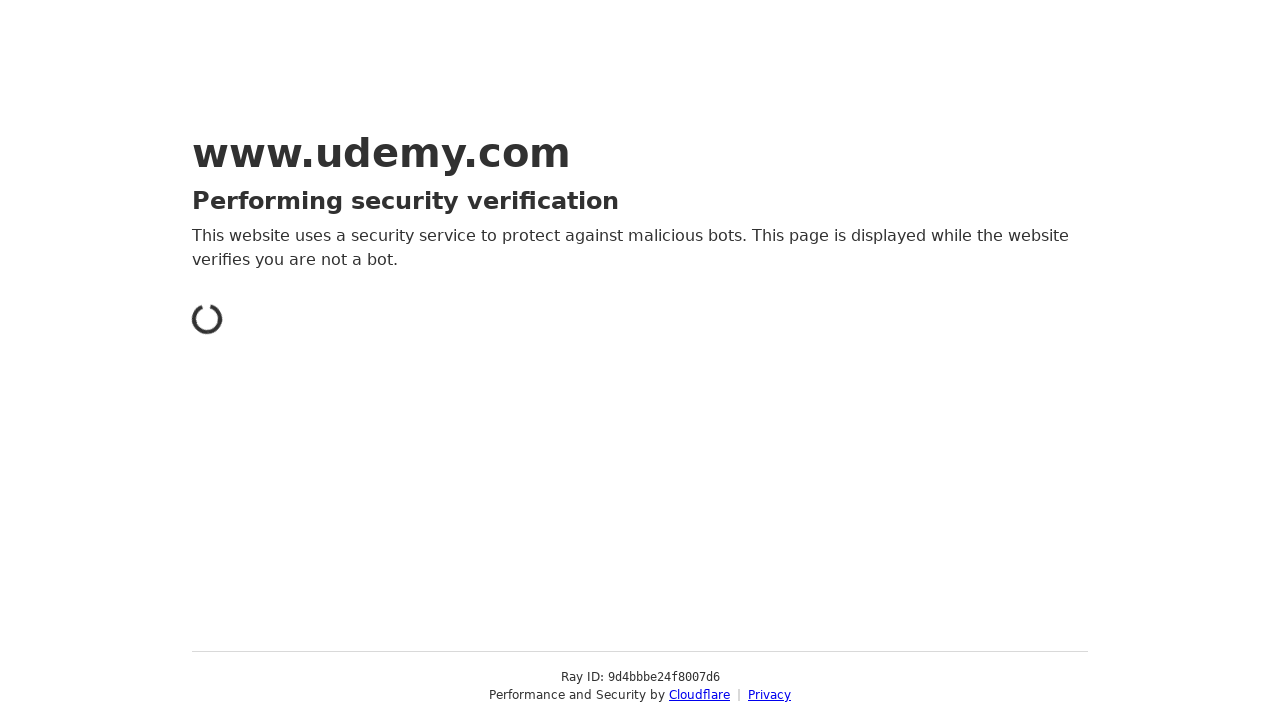

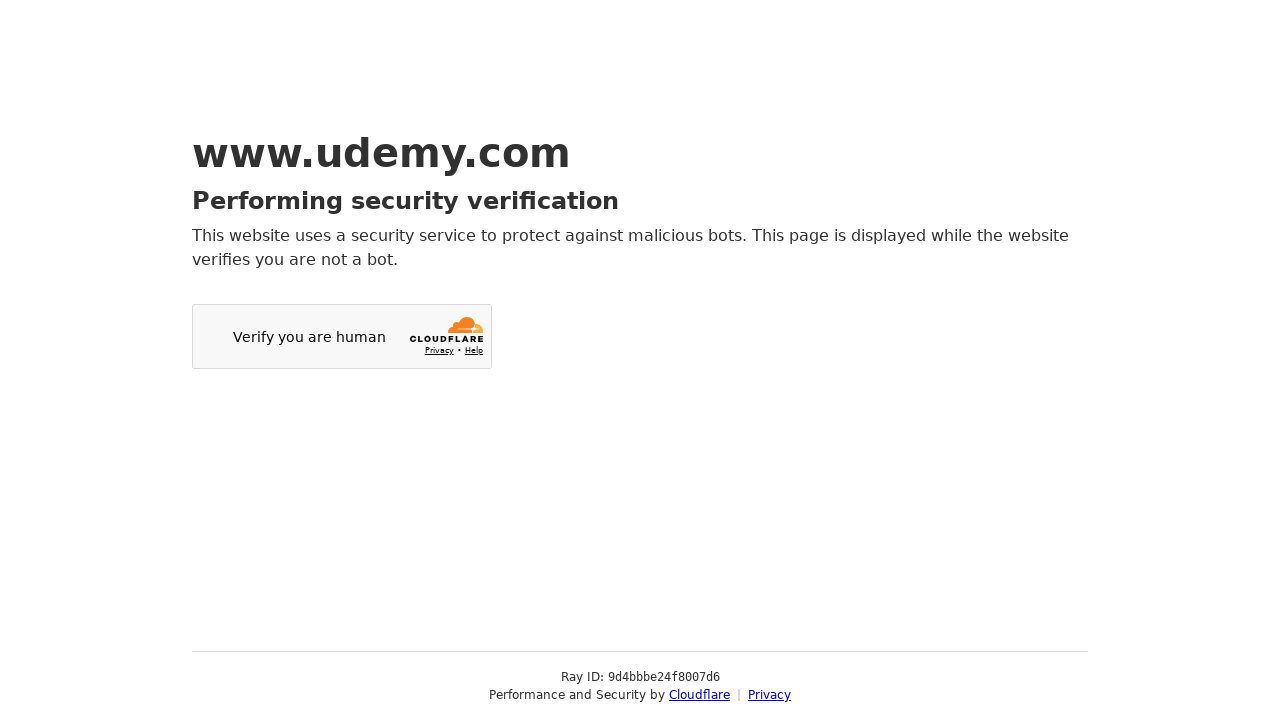